Tests a jQuery combo tree dropdown by clicking the input field and selecting multiple choices from the dropdown options

Starting URL: https://www.jqueryscript.net/demo/Drop-Down-Combo-Tree/

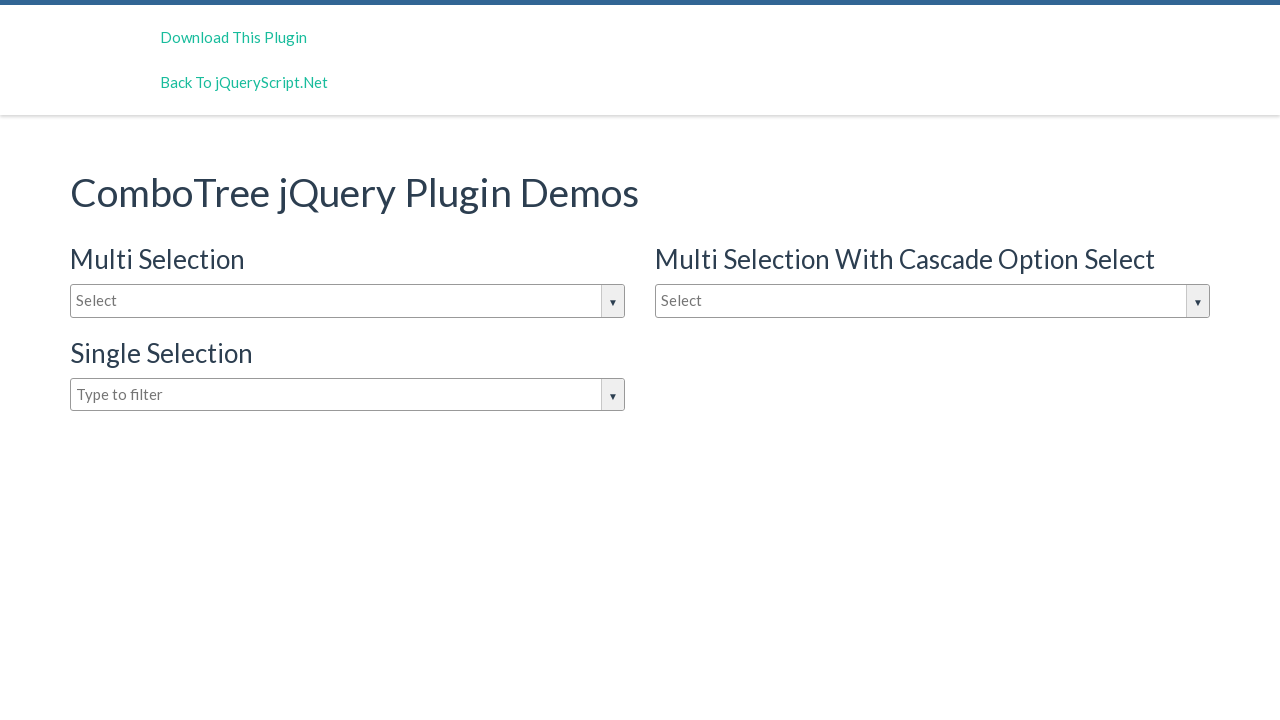

Clicked the combo tree dropdown input field to open options at (348, 301) on input#justAnInputBox
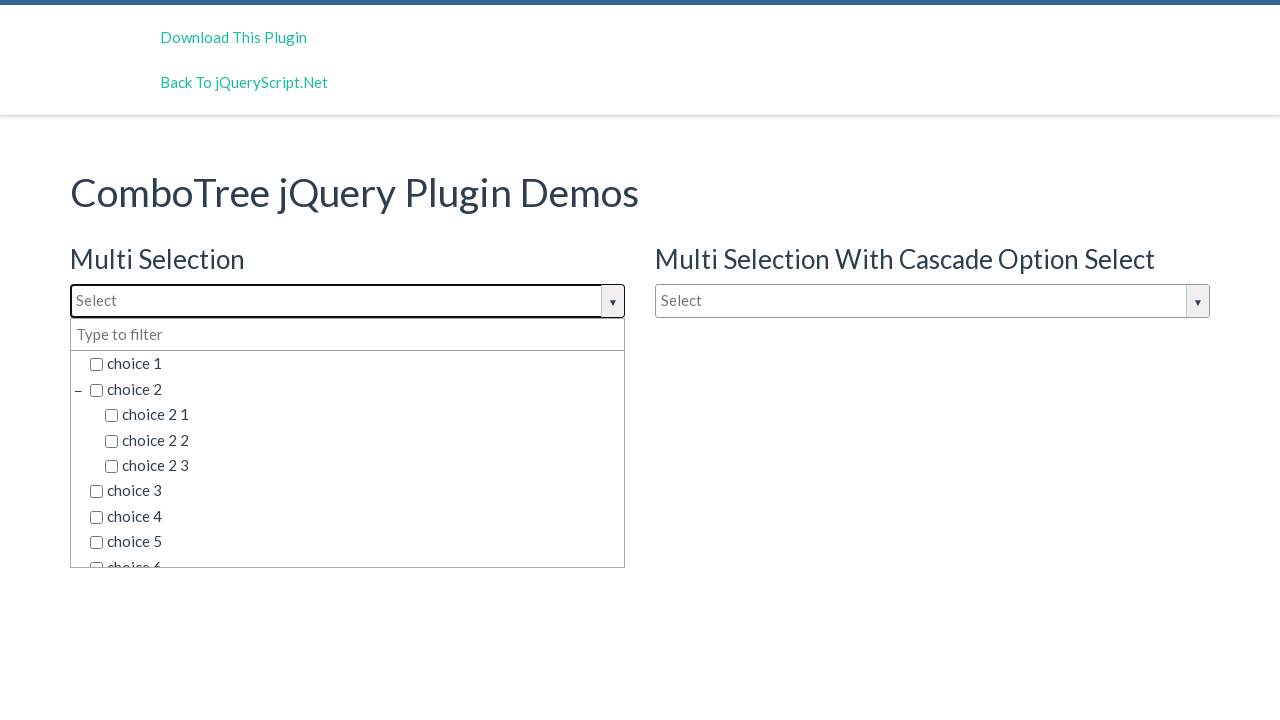

Dropdown options loaded successfully
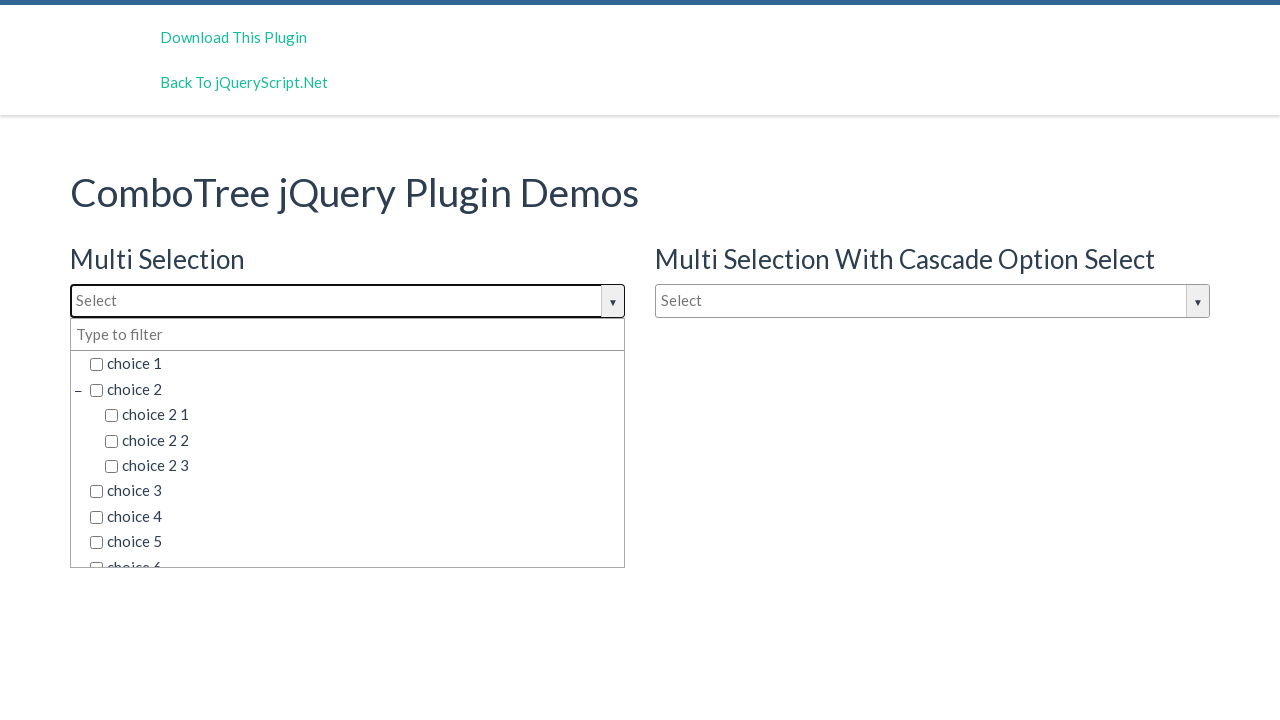

Selected option 'choice 1  ' from dropdown at (355, 364) on span.comboTreeItemTitle >> nth=0
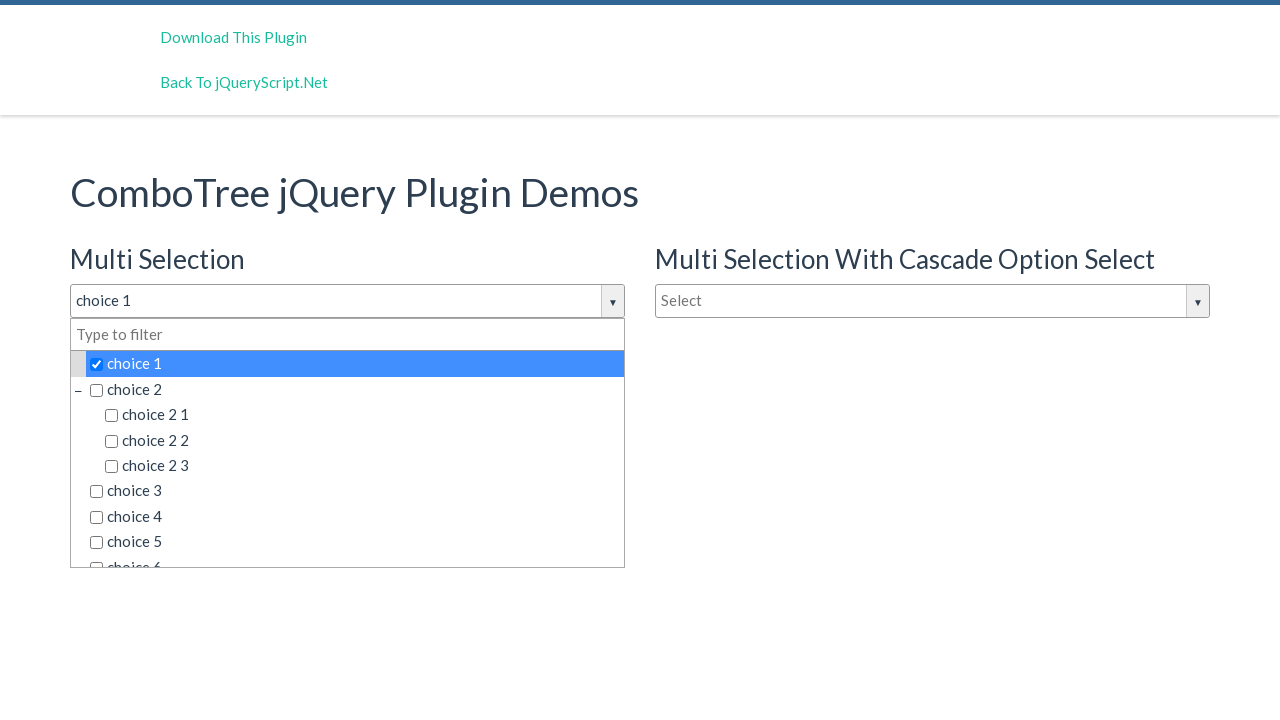

Selected option 'choice 2' from dropdown at (355, 389) on span.comboTreeItemTitle >> nth=1
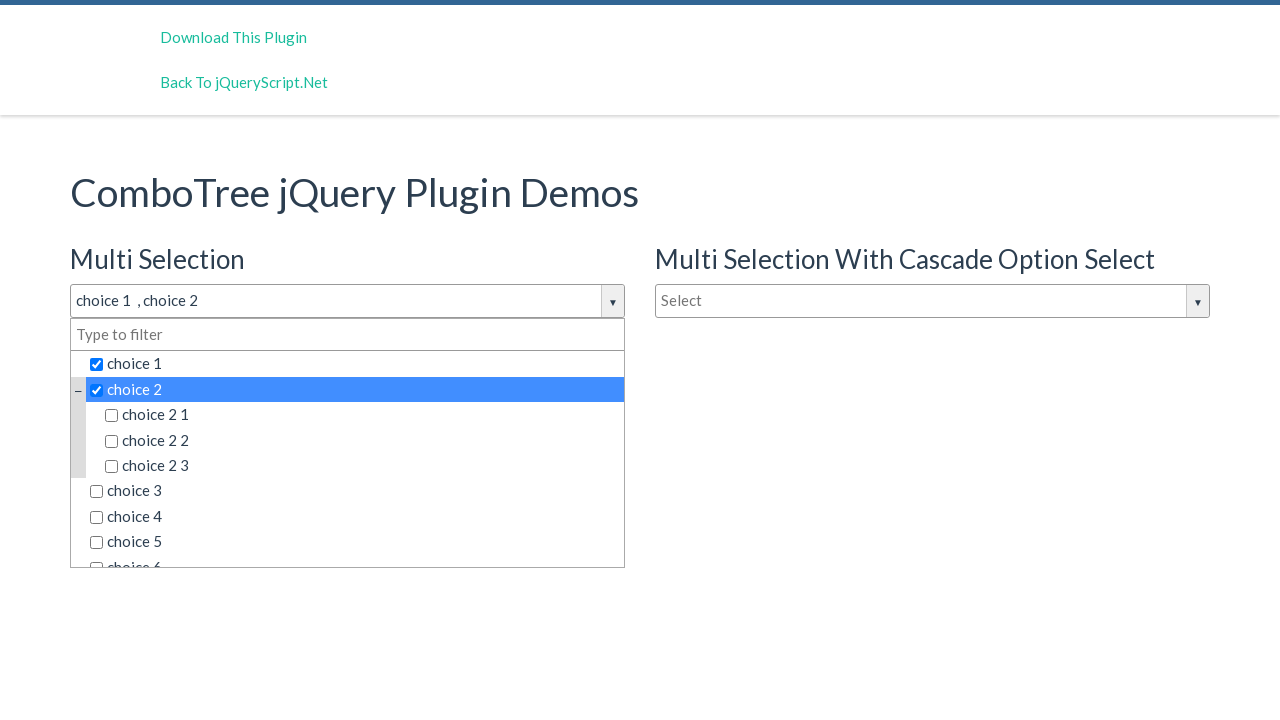

Selected option 'choice 2 1' from dropdown at (362, 415) on span.comboTreeItemTitle >> nth=2
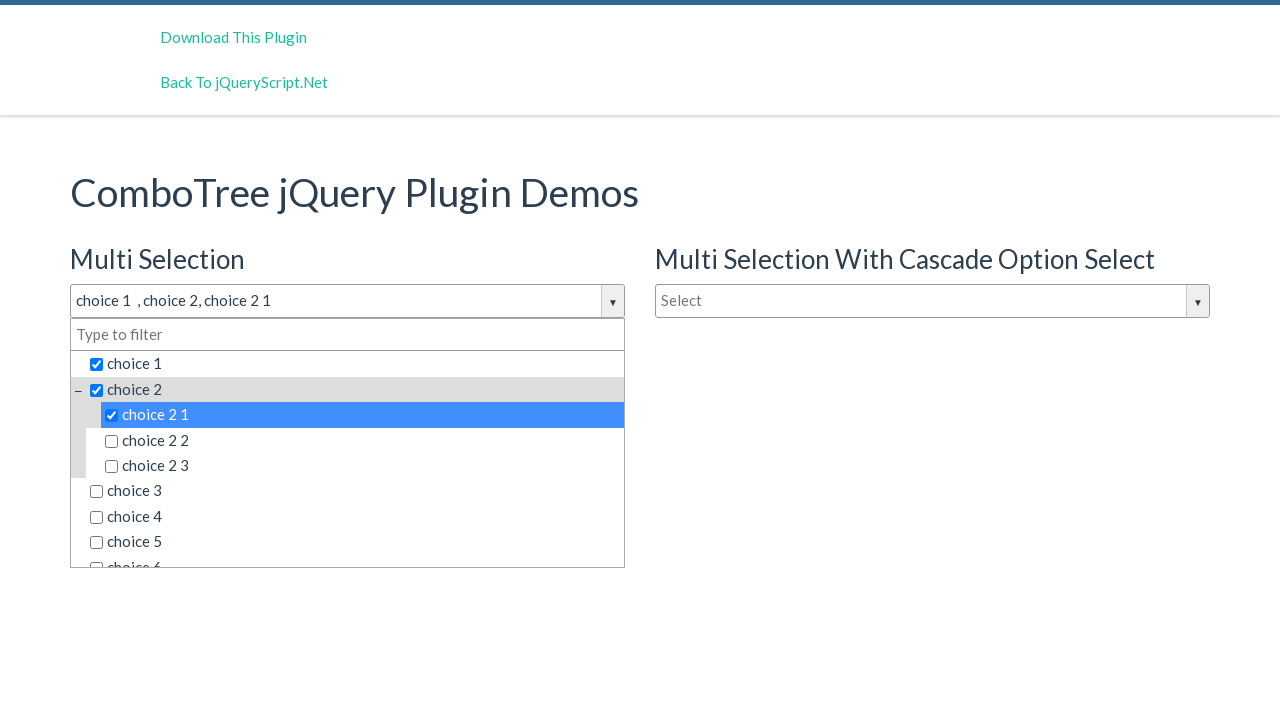

Selected option 'choice 2 2' from dropdown at (362, 440) on span.comboTreeItemTitle >> nth=3
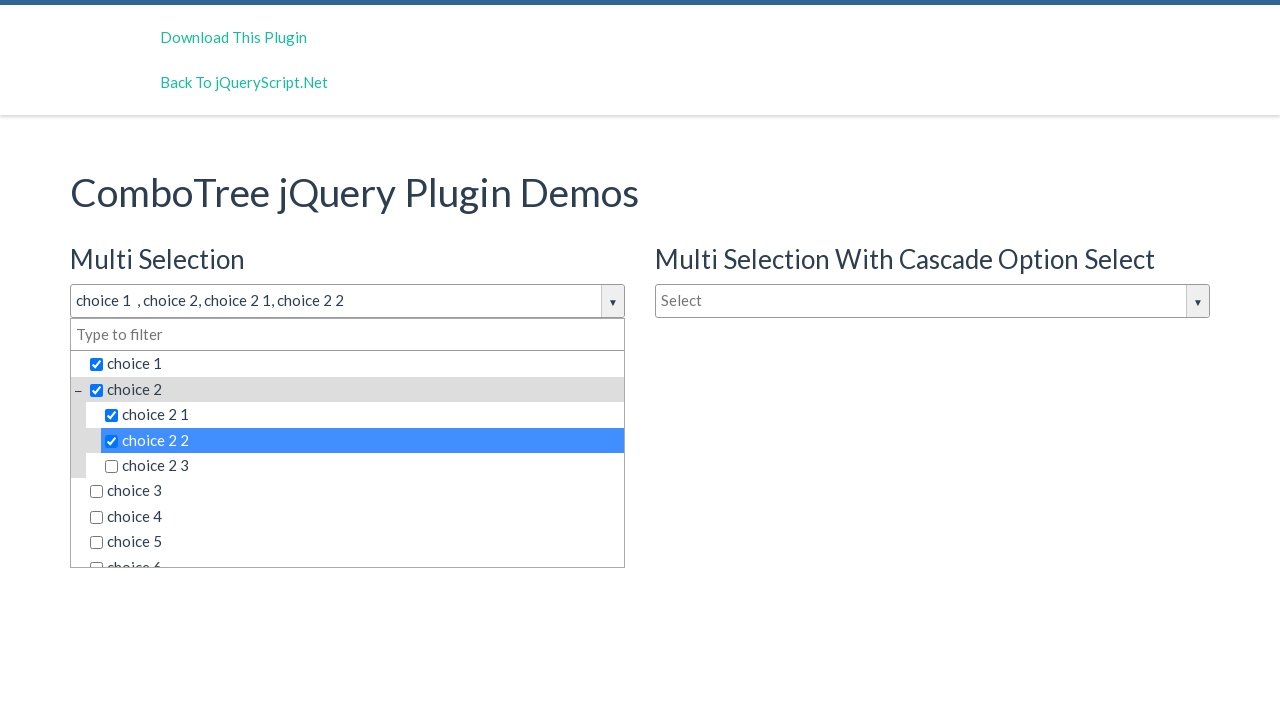

Selected option 'choice 2 3' from dropdown at (362, 466) on span.comboTreeItemTitle >> nth=4
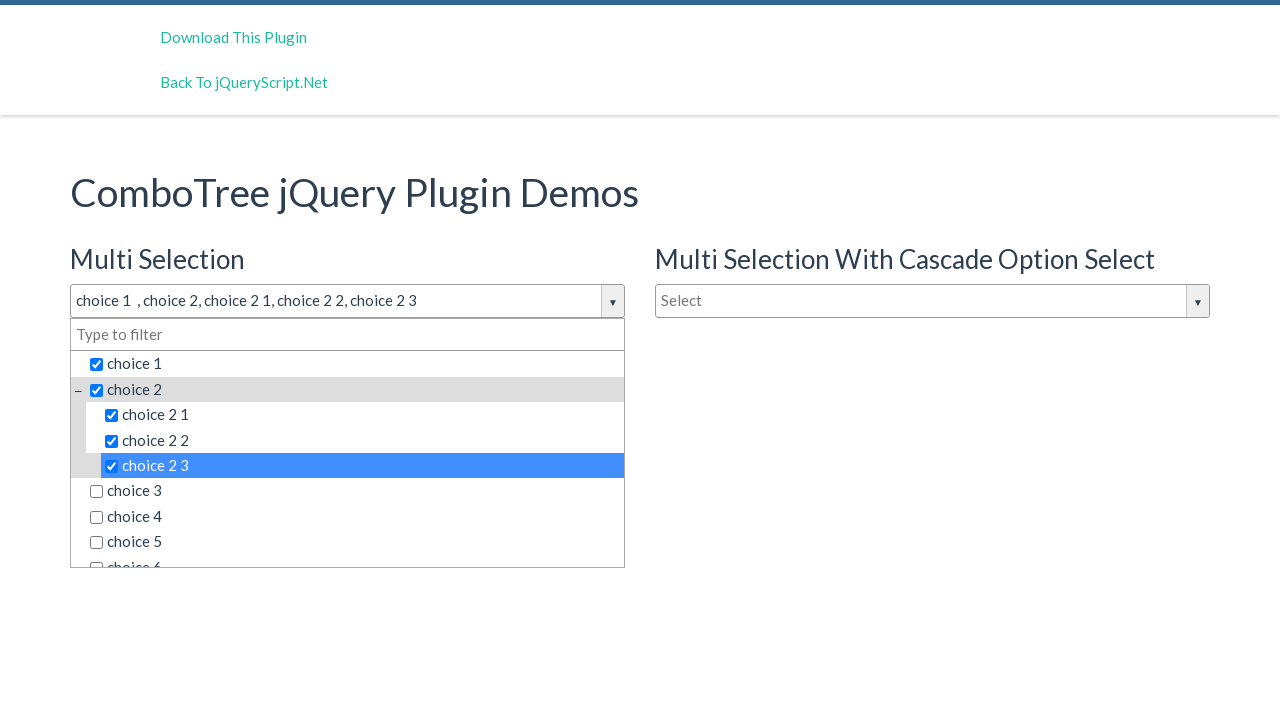

Selected option 'choice 3' from dropdown at (355, 491) on span.comboTreeItemTitle >> nth=5
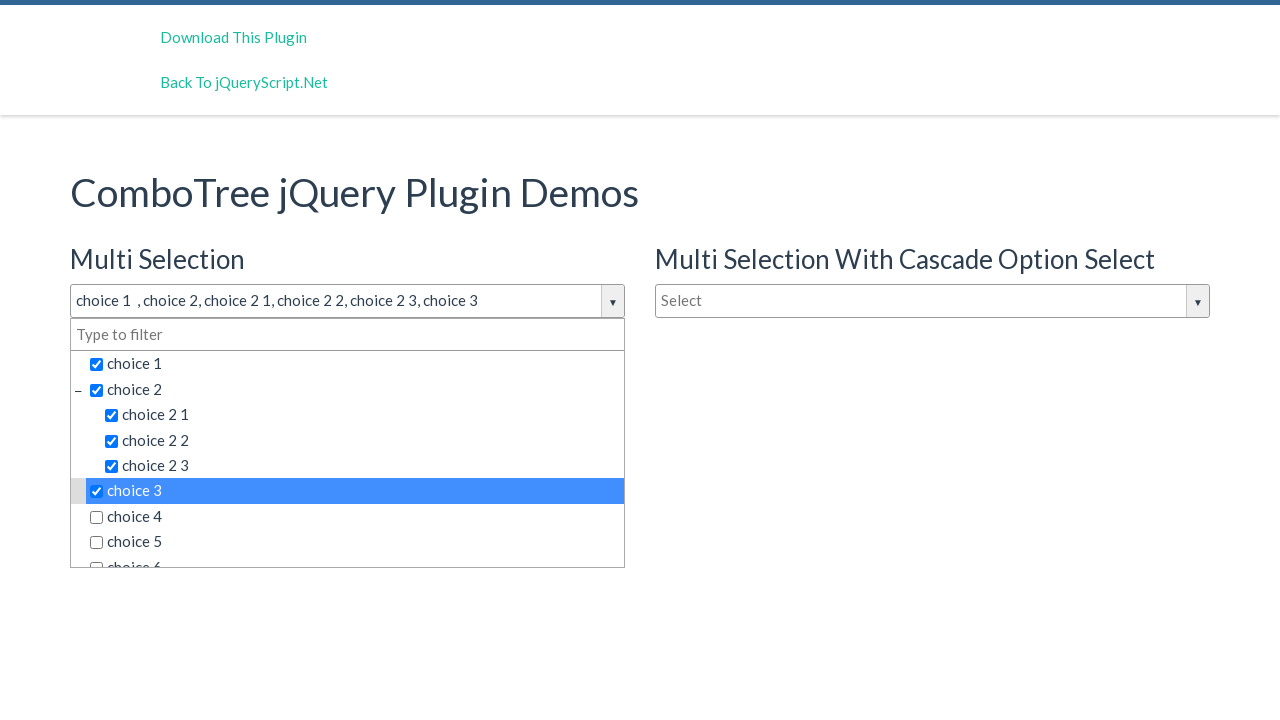

Selected option 'choice 4' from dropdown at (355, 517) on span.comboTreeItemTitle >> nth=6
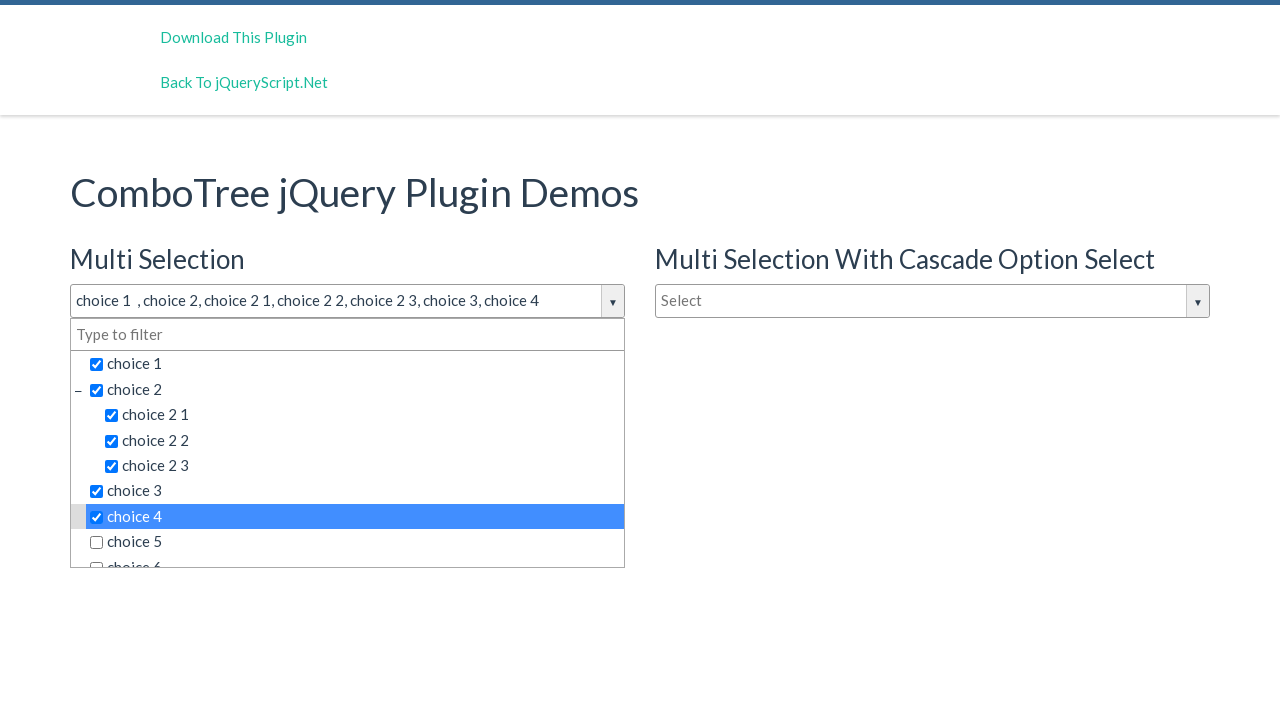

Selected option 'choice 5' from dropdown at (355, 542) on span.comboTreeItemTitle >> nth=7
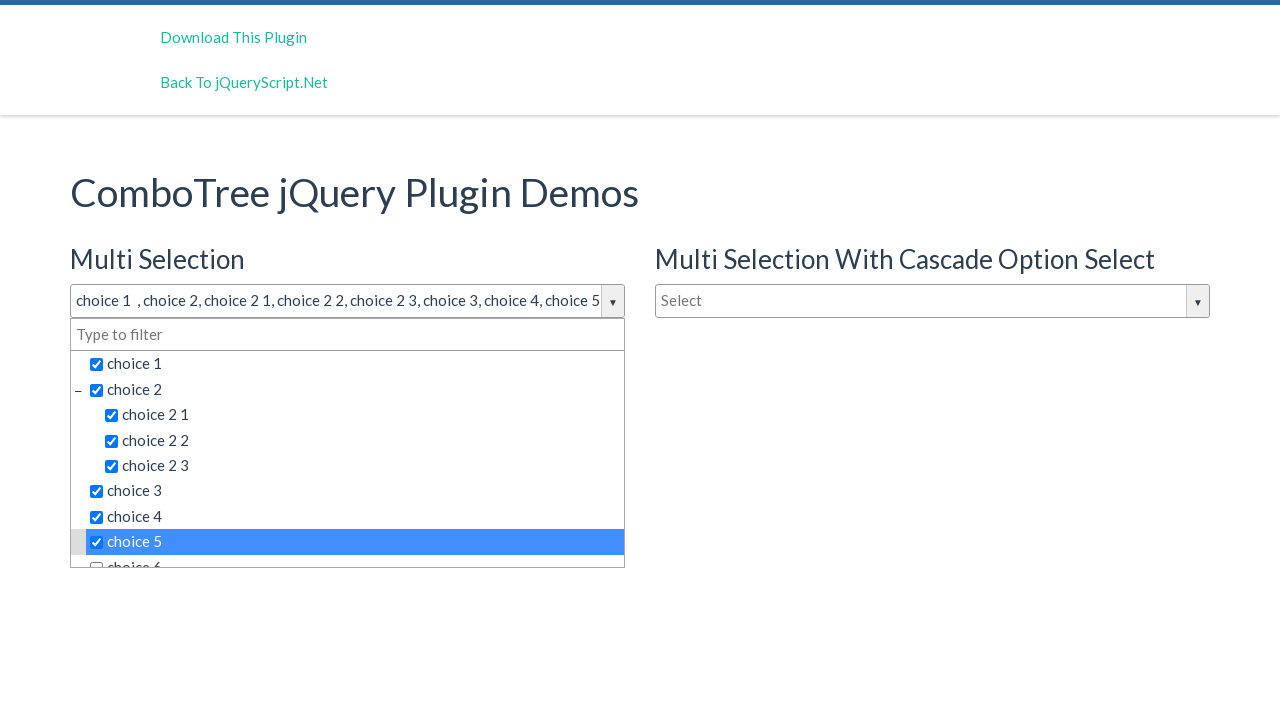

Selected option 'choice 6' from dropdown at (355, 554) on span.comboTreeItemTitle >> nth=8
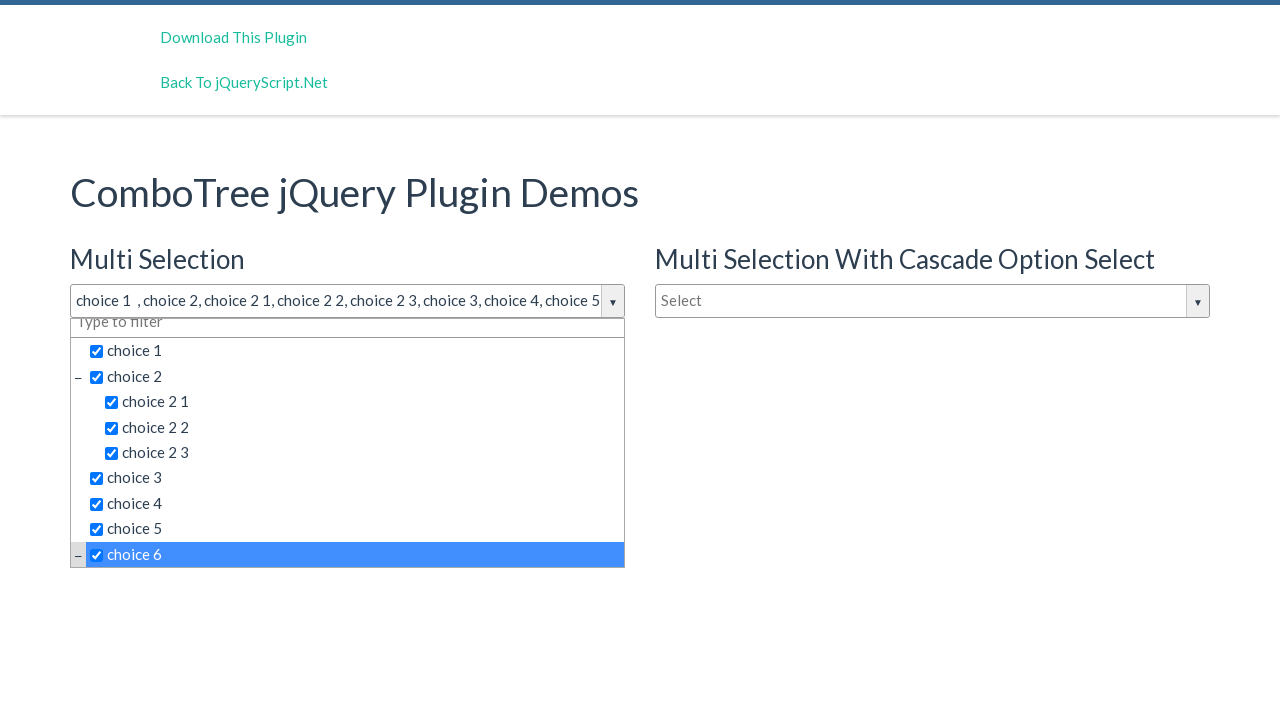

Selected option 'choice 6 1' from dropdown at (362, 443) on span.comboTreeItemTitle >> nth=9
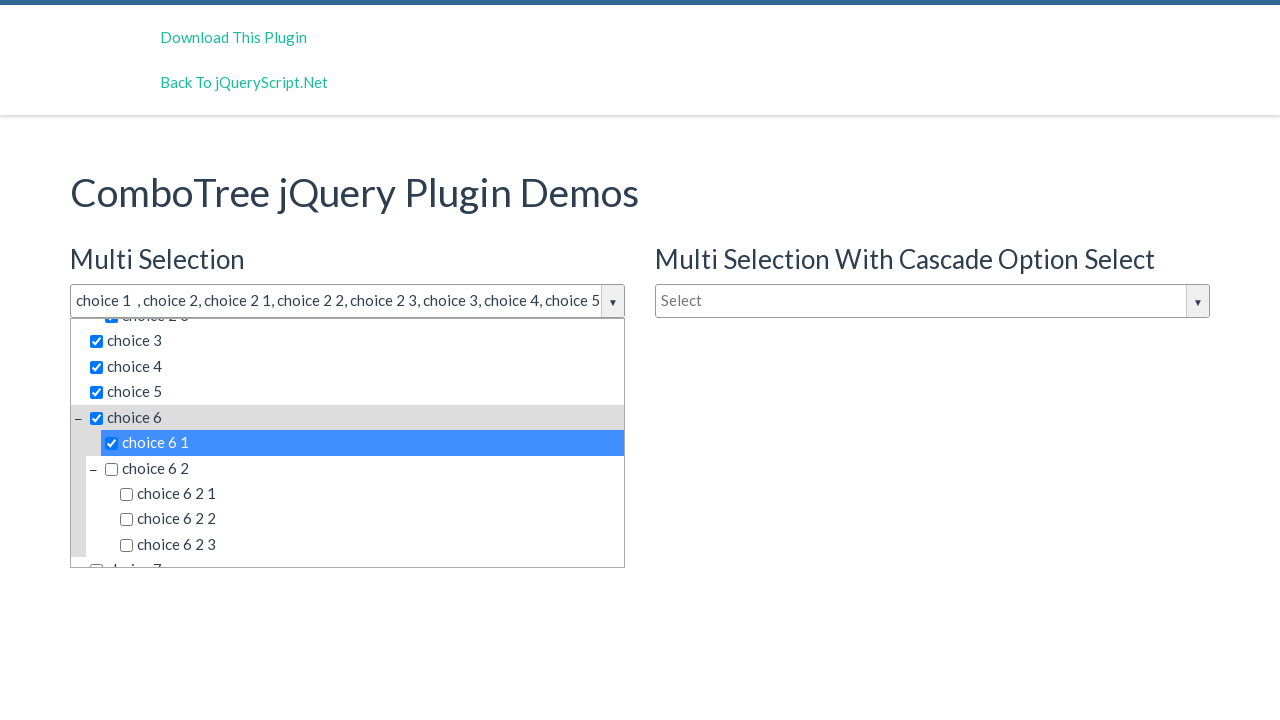

Selected option 'choice 6 2' from dropdown at (362, 468) on span.comboTreeItemTitle >> nth=10
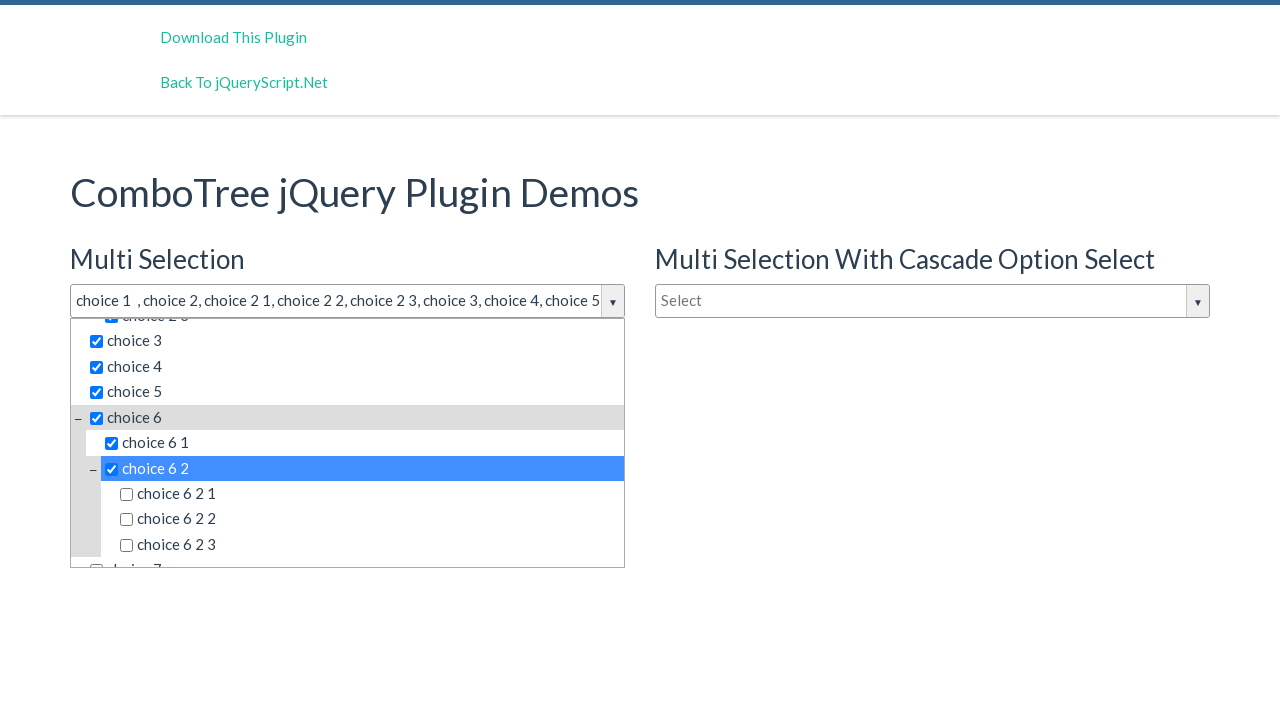

Selected option 'choice 6 2 1' from dropdown at (370, 494) on span.comboTreeItemTitle >> nth=11
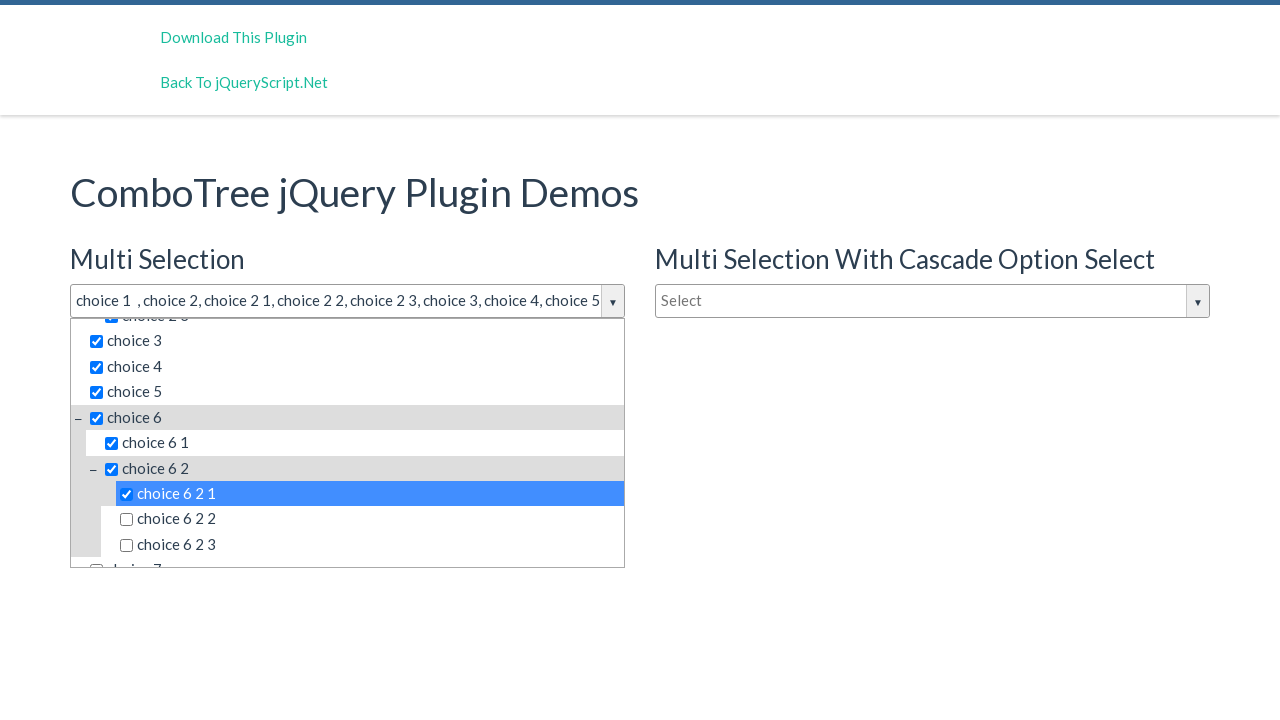

Selected option 'choice 6 2 2' from dropdown at (370, 519) on span.comboTreeItemTitle >> nth=12
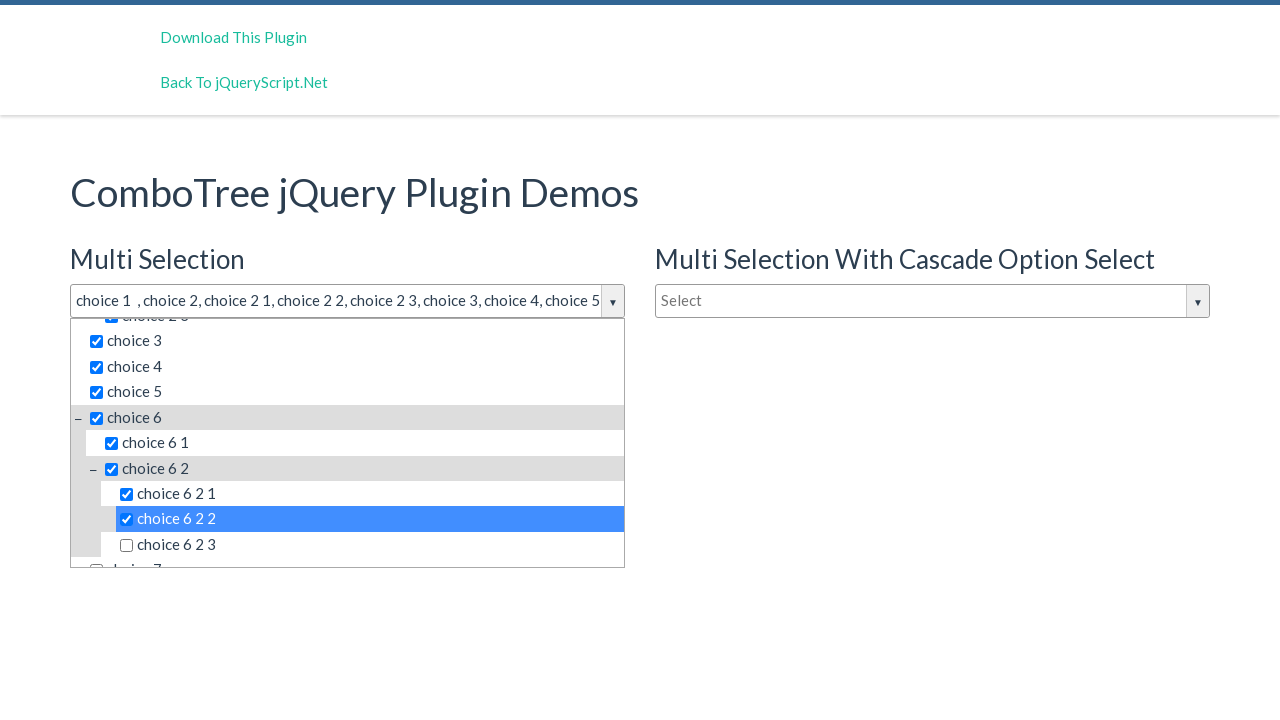

Selected option 'choice 6 2 3' from dropdown at (370, 545) on span.comboTreeItemTitle >> nth=13
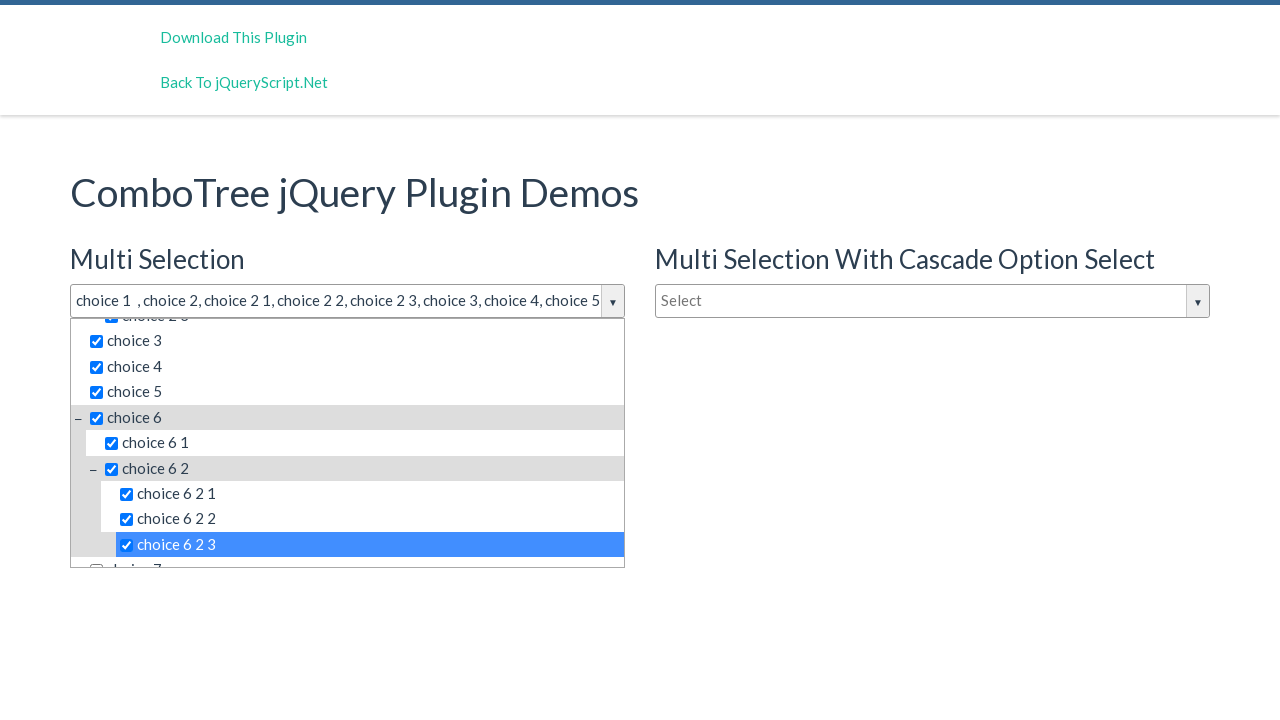

Selected option 'choice 7' from dropdown at (355, 554) on span.comboTreeItemTitle >> nth=14
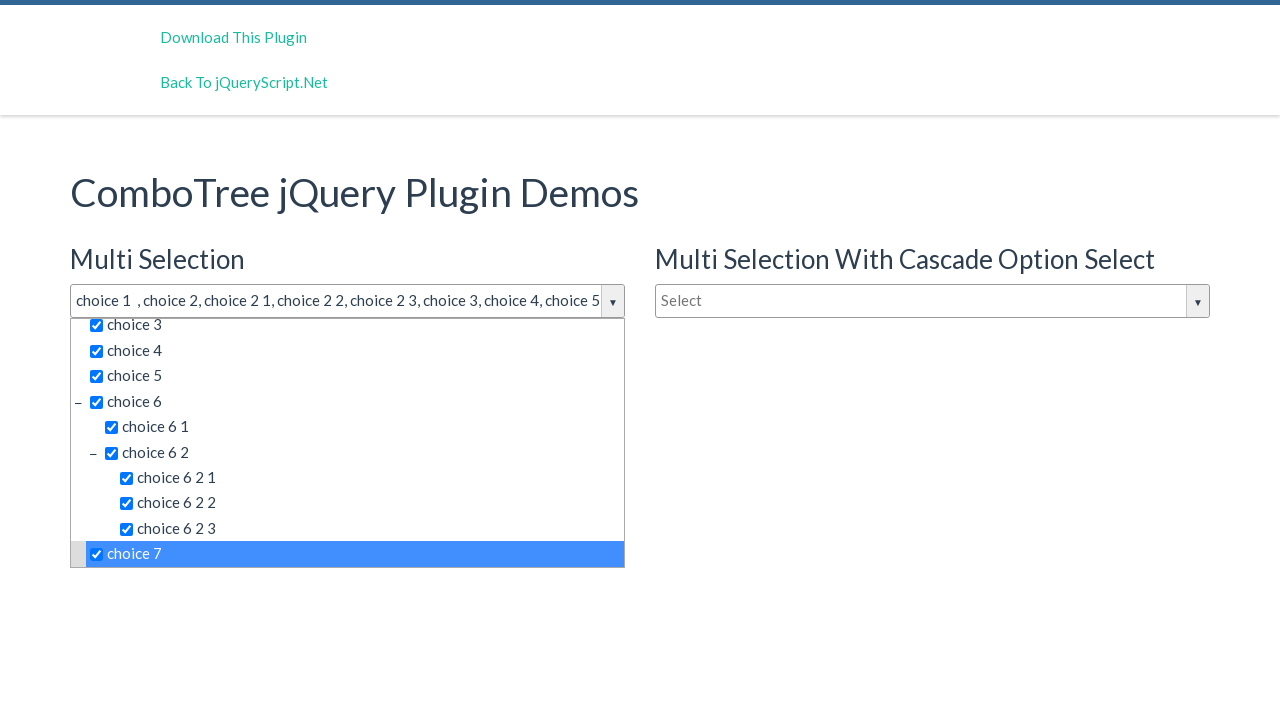

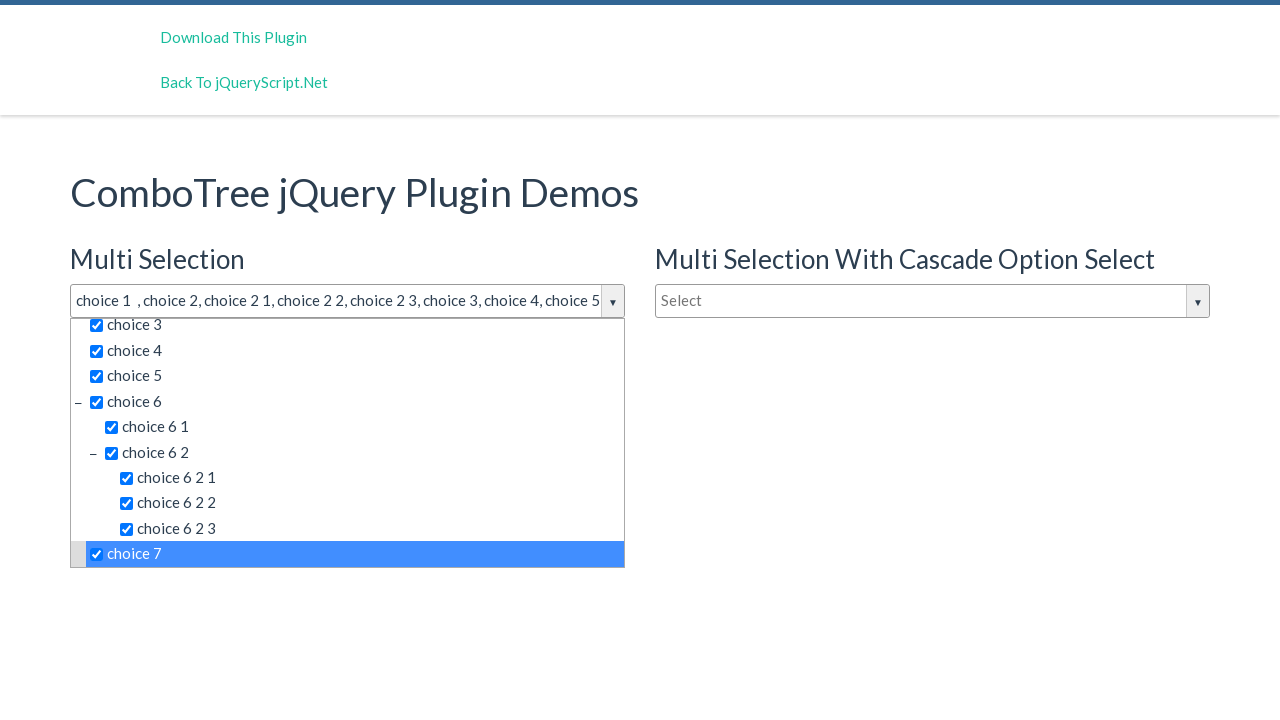